Tests drag and drop action by dragging element 'box A' onto 'box B'

Starting URL: https://crossbrowsertesting.github.io/drag-and-drop

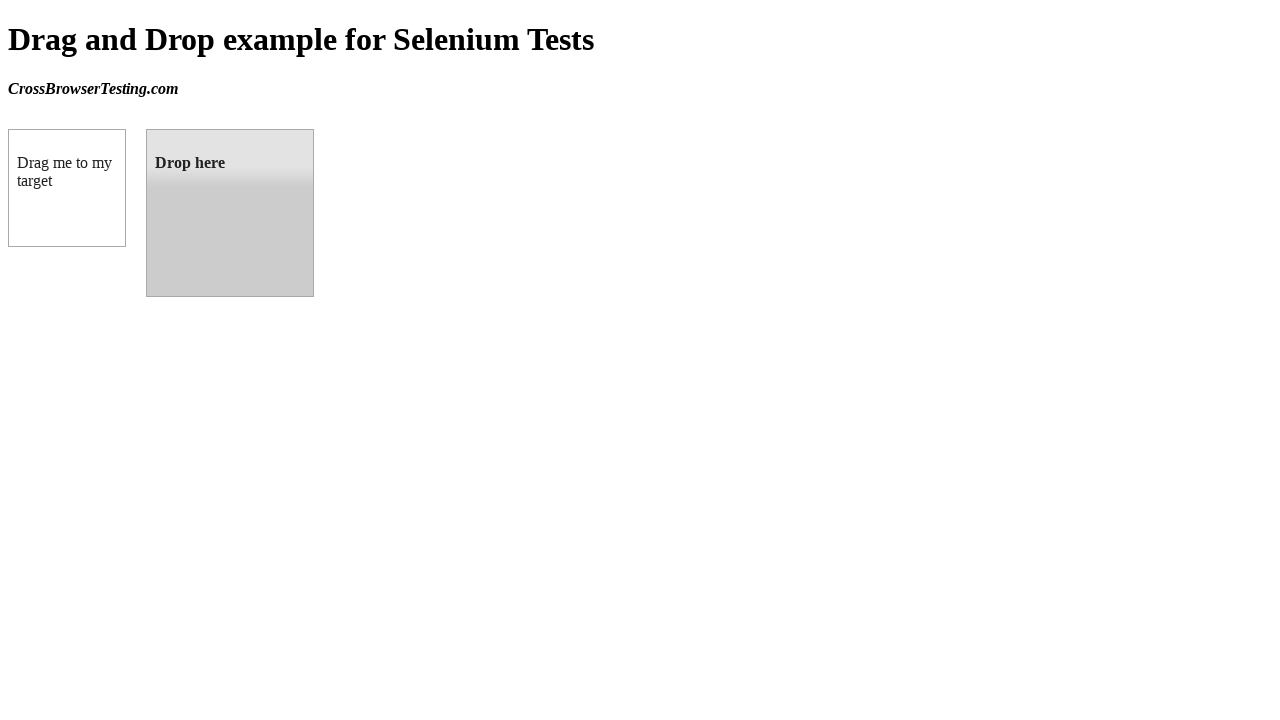

Located source element 'box A' (draggable)
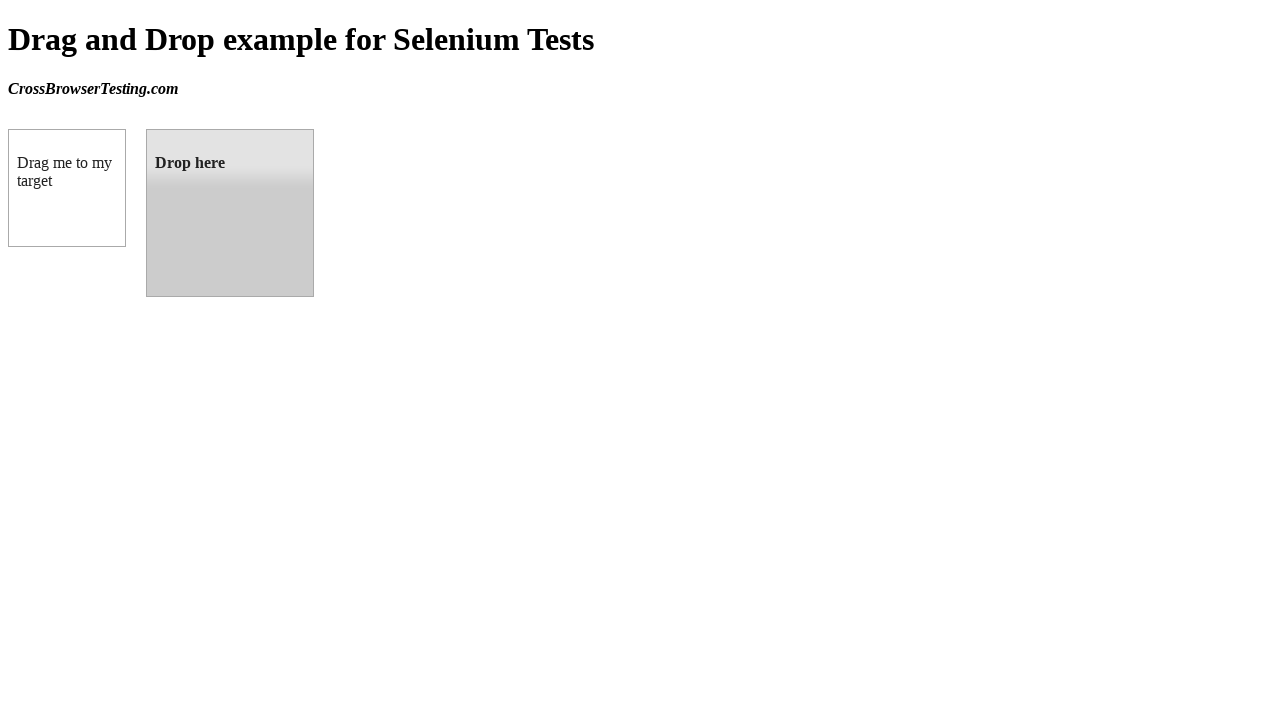

Located target element 'box B' (droppable)
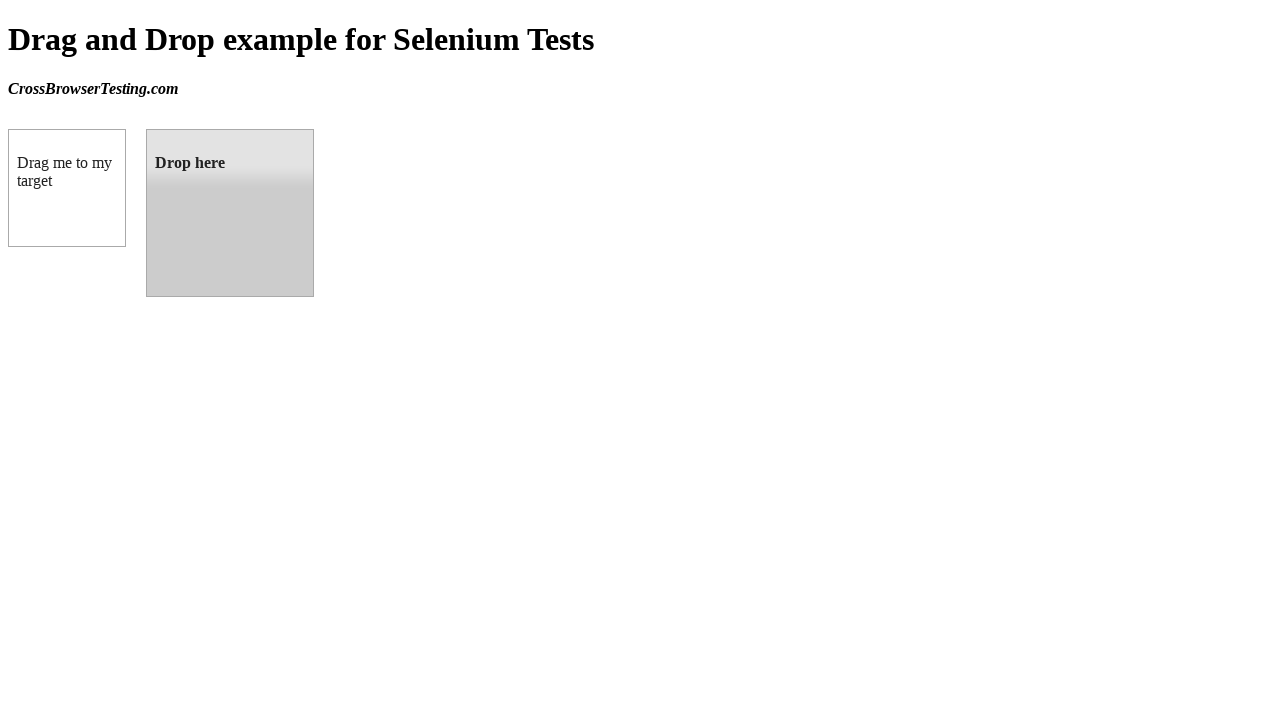

Dragged 'box A' onto 'box B' successfully at (230, 213)
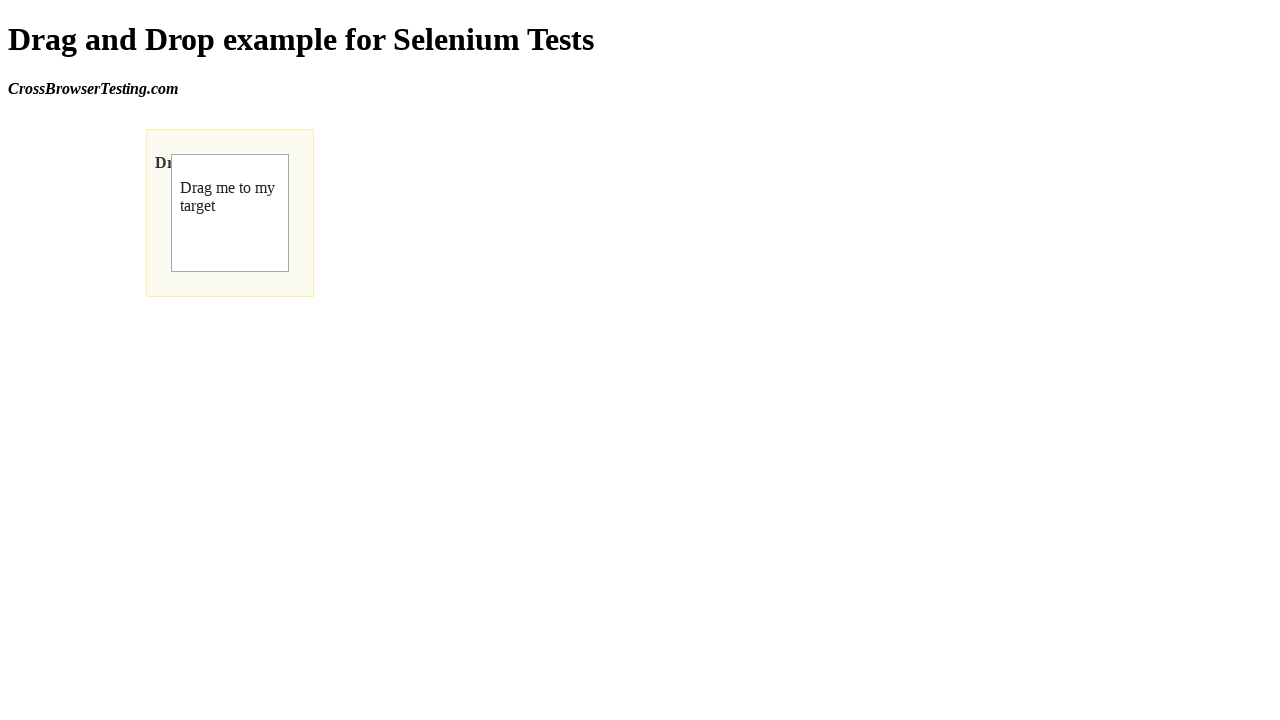

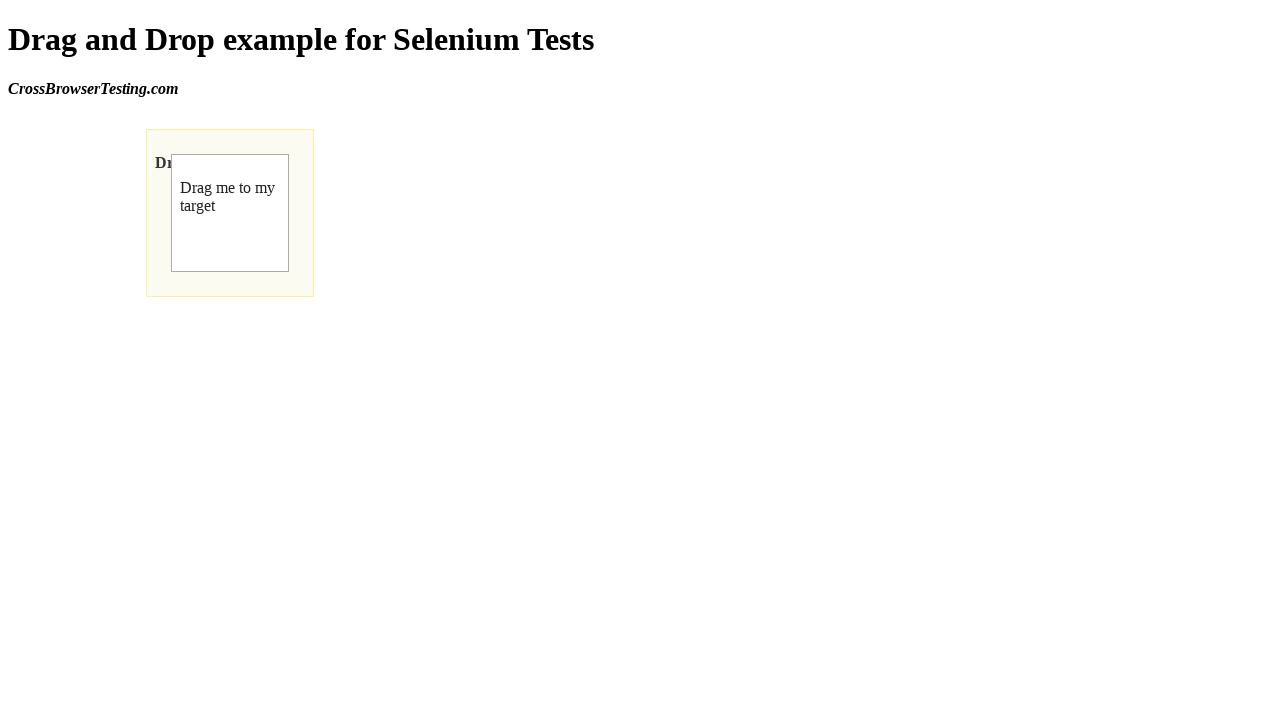